Tests a registration form submission by filling in personal details (name, email, address, phone, gender, date of birth, hobbies, state/city), submitting the form, and verifying a confirmation modal displays the submitted data.

Starting URL: https://demoqa.com/automation-practice-form

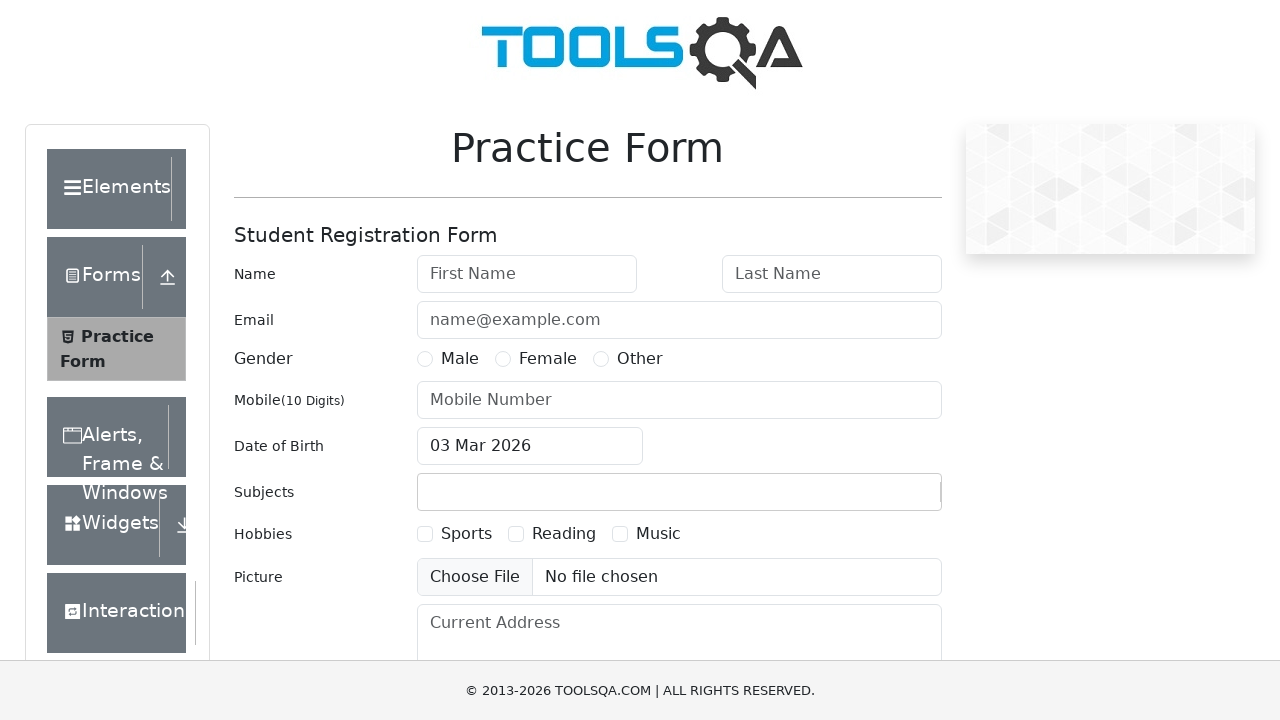

Filled first name field with 'Michael' on #firstName
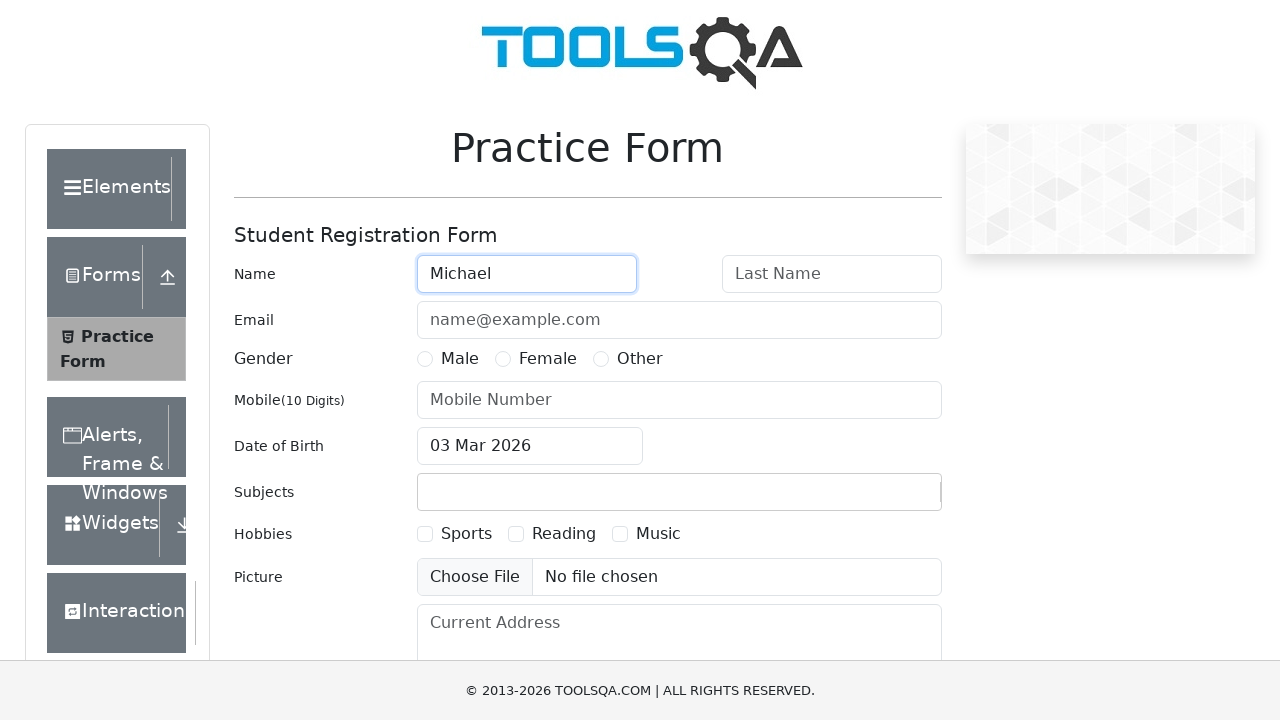

Filled last name field with 'Rodriguez' on #lastName
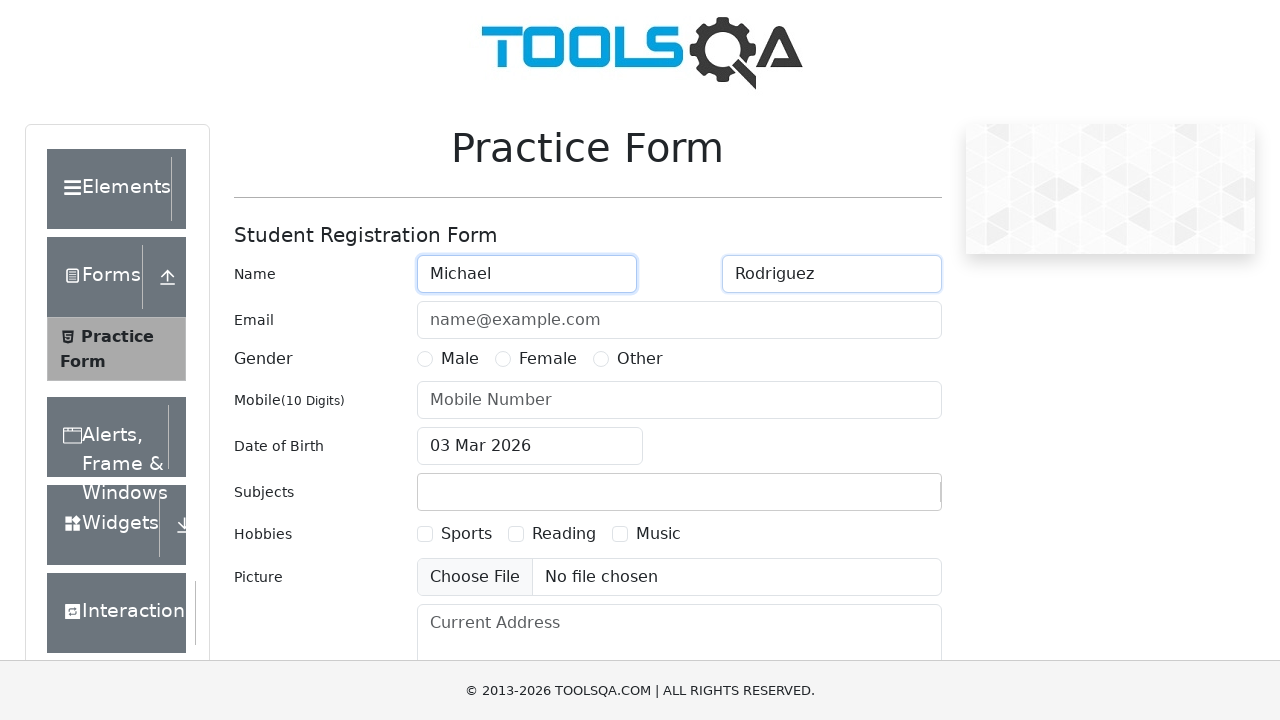

Filled email field with 'michael.rodriguez@example.com' on #userEmail
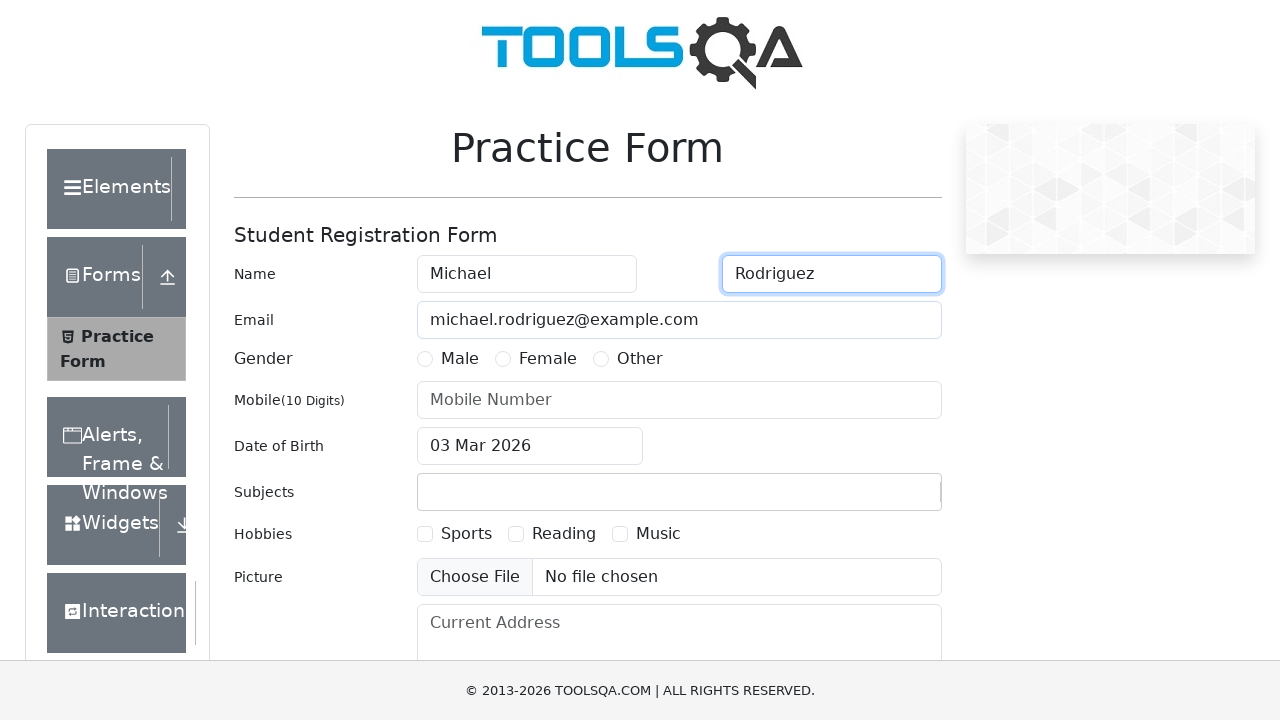

Selected Male gender option at (460, 359) on label[for='gender-radio-1']
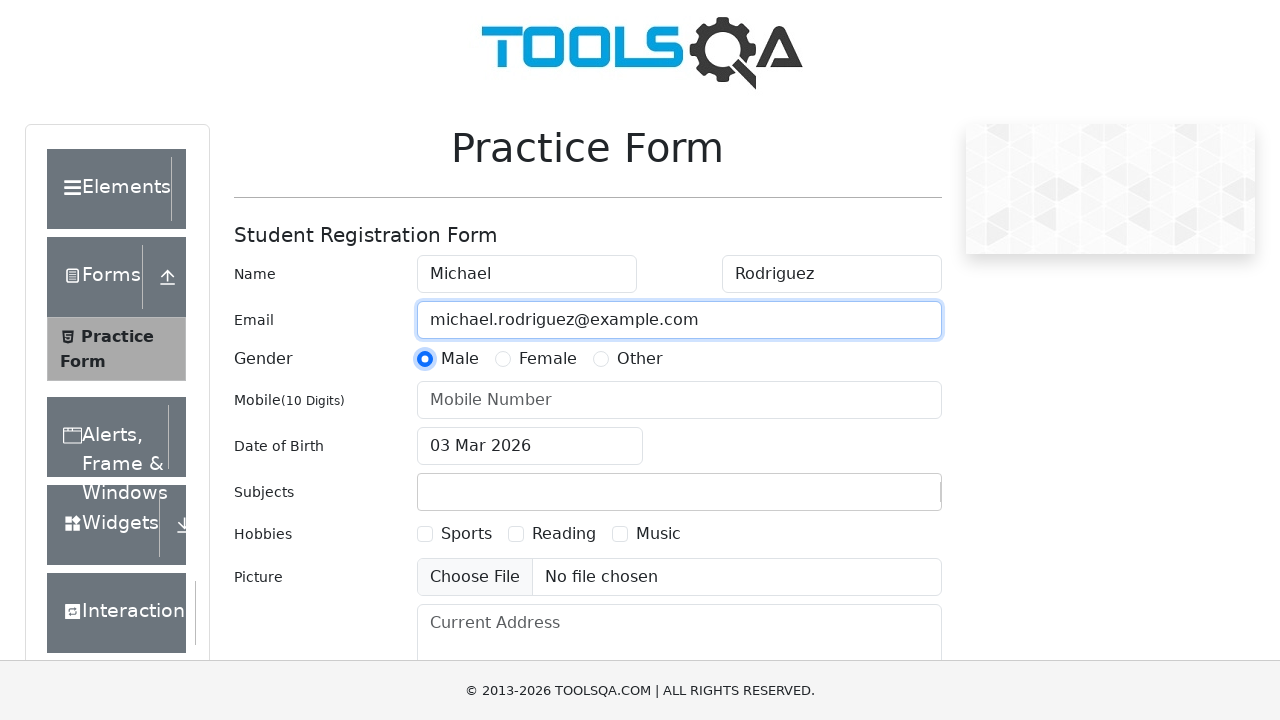

Filled mobile number with '5551234567' on #userNumber
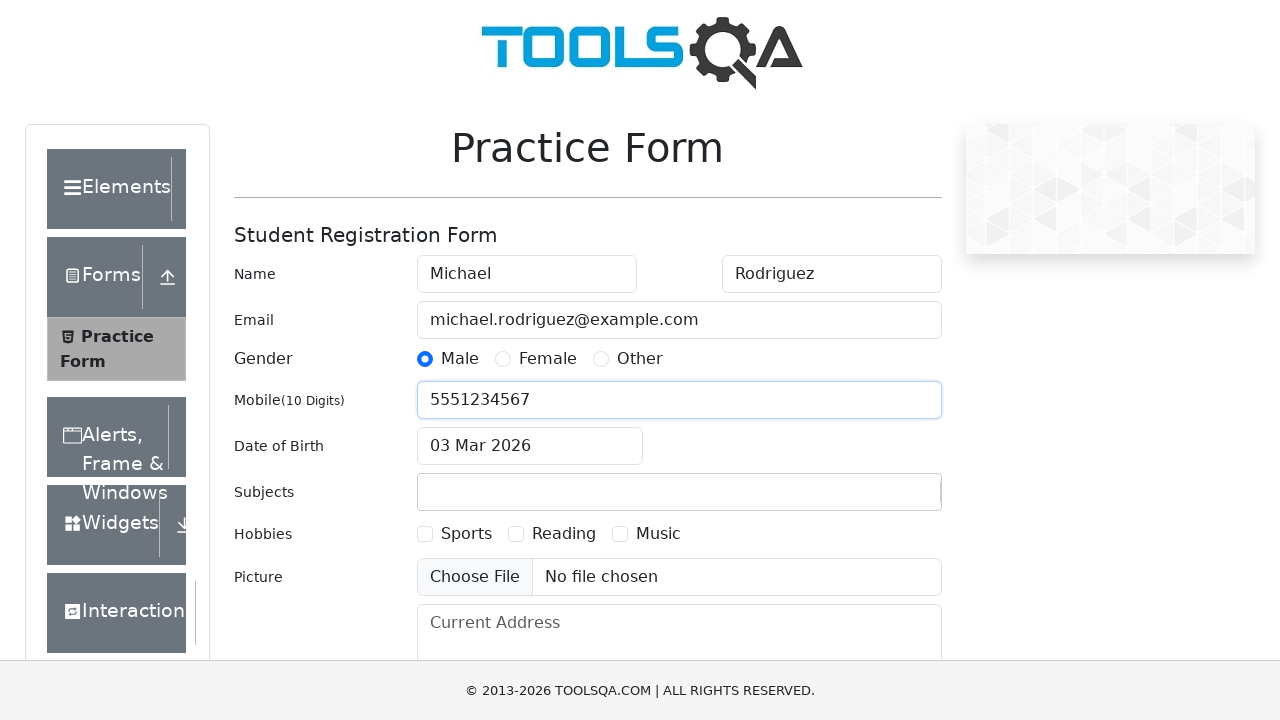

Clicked date of birth input field at (530, 446) on #dateOfBirthInput
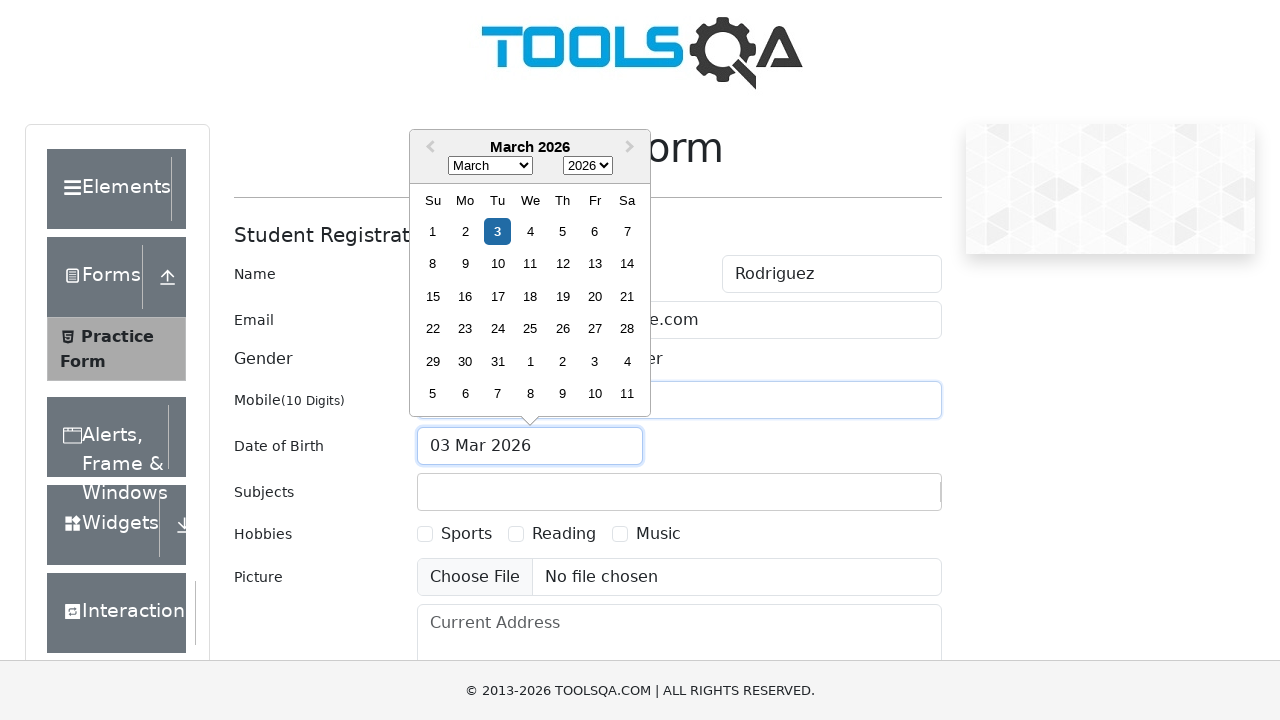

Selected June as birth month on .react-datepicker__month-select
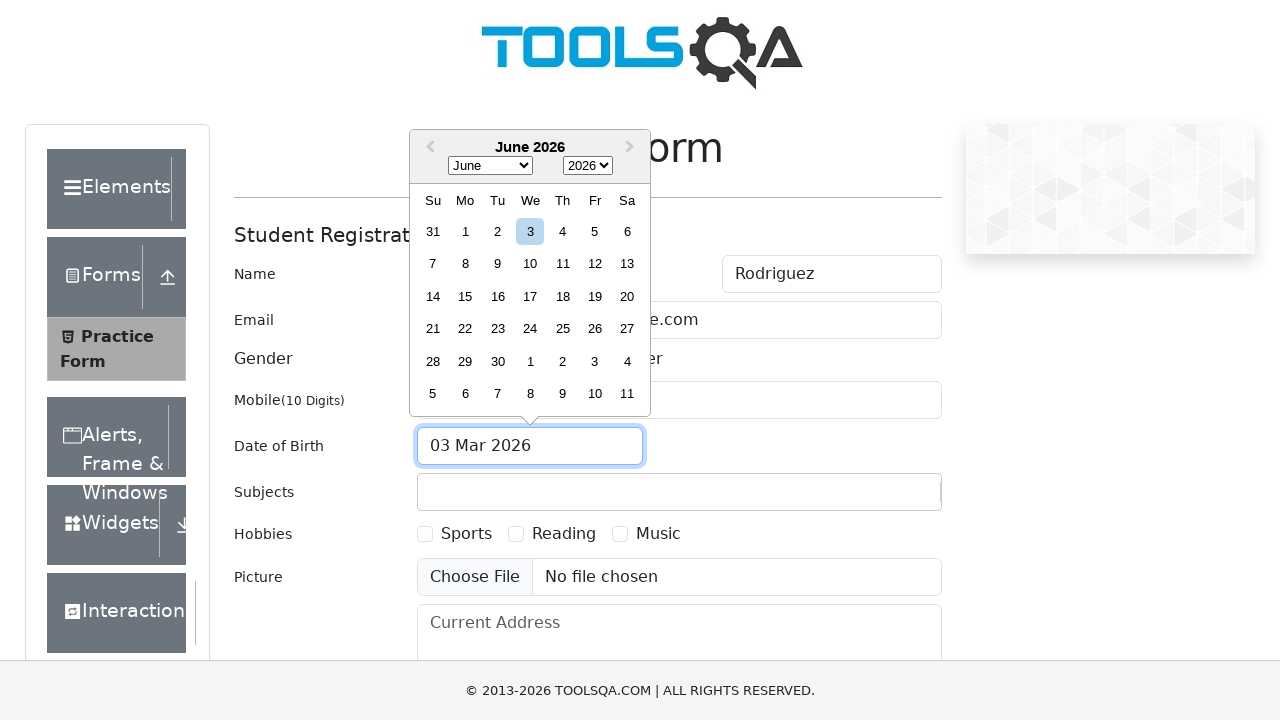

Selected 1990 as birth year on .react-datepicker__year-select
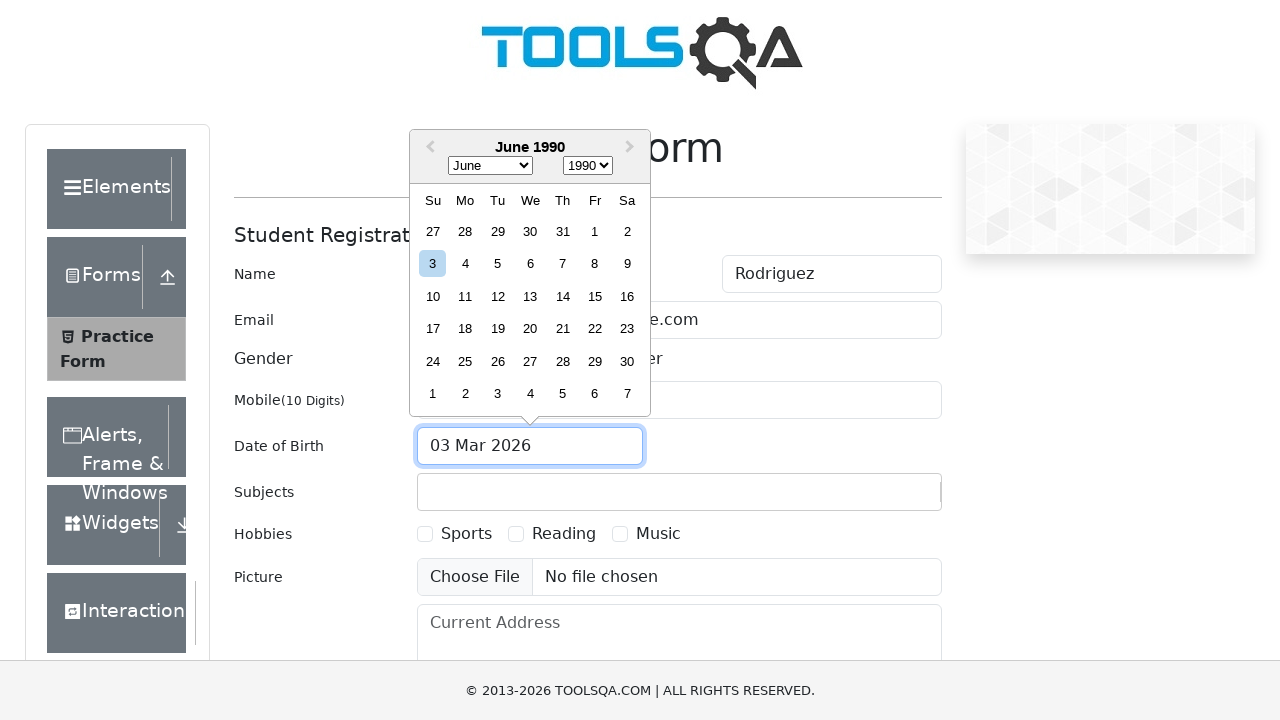

Selected 15th as birth day at (595, 296) on .react-datepicker__day--015
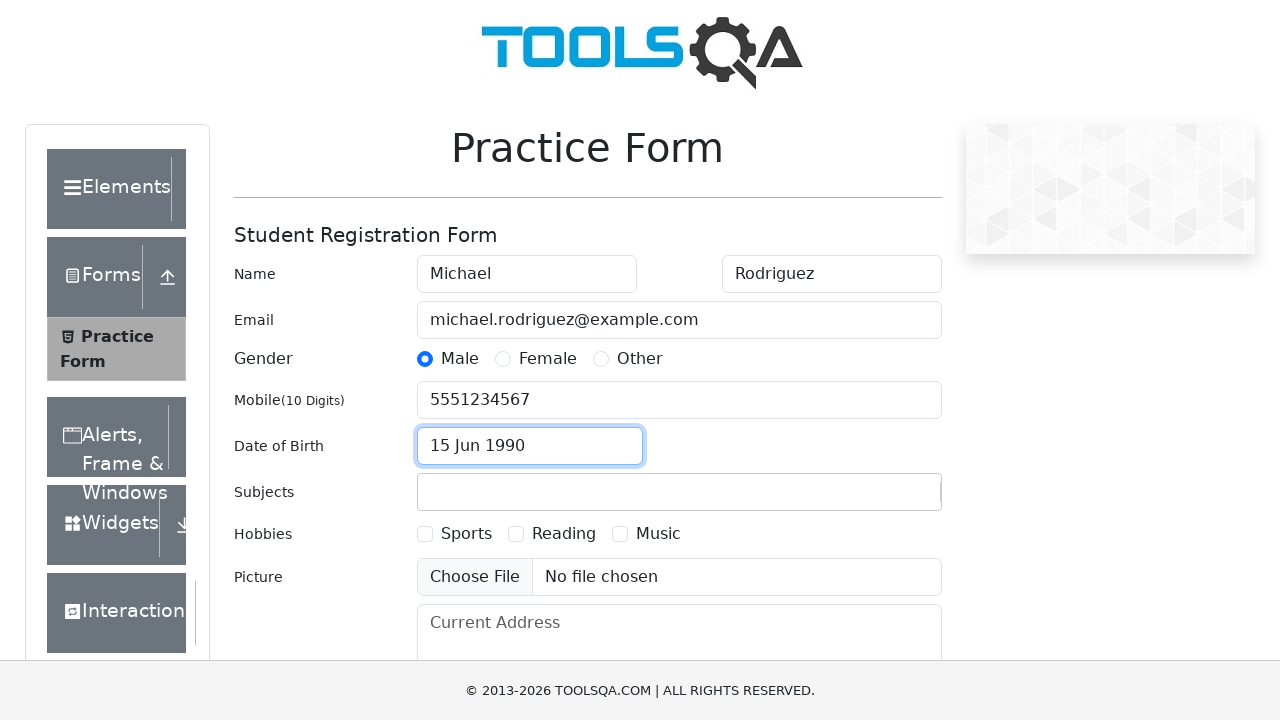

Filled subjects field with 'Computer Science' on #subjectsInput
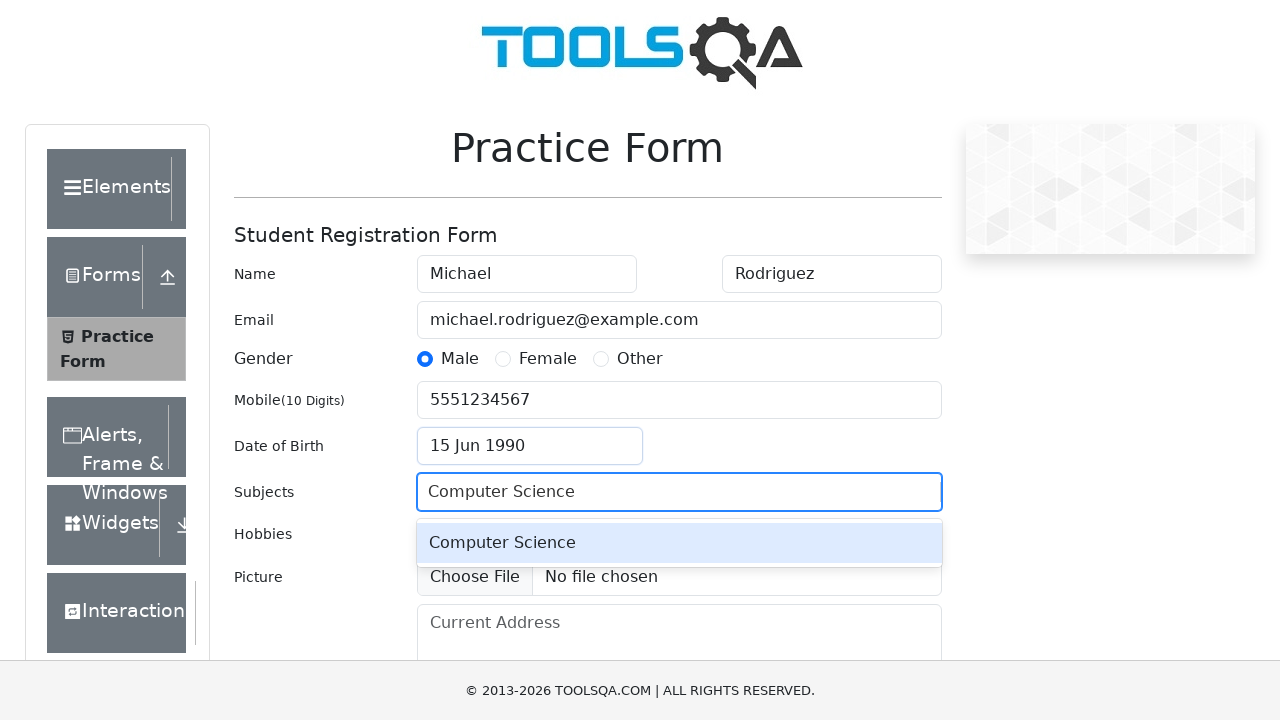

Pressed Enter to confirm subject selection
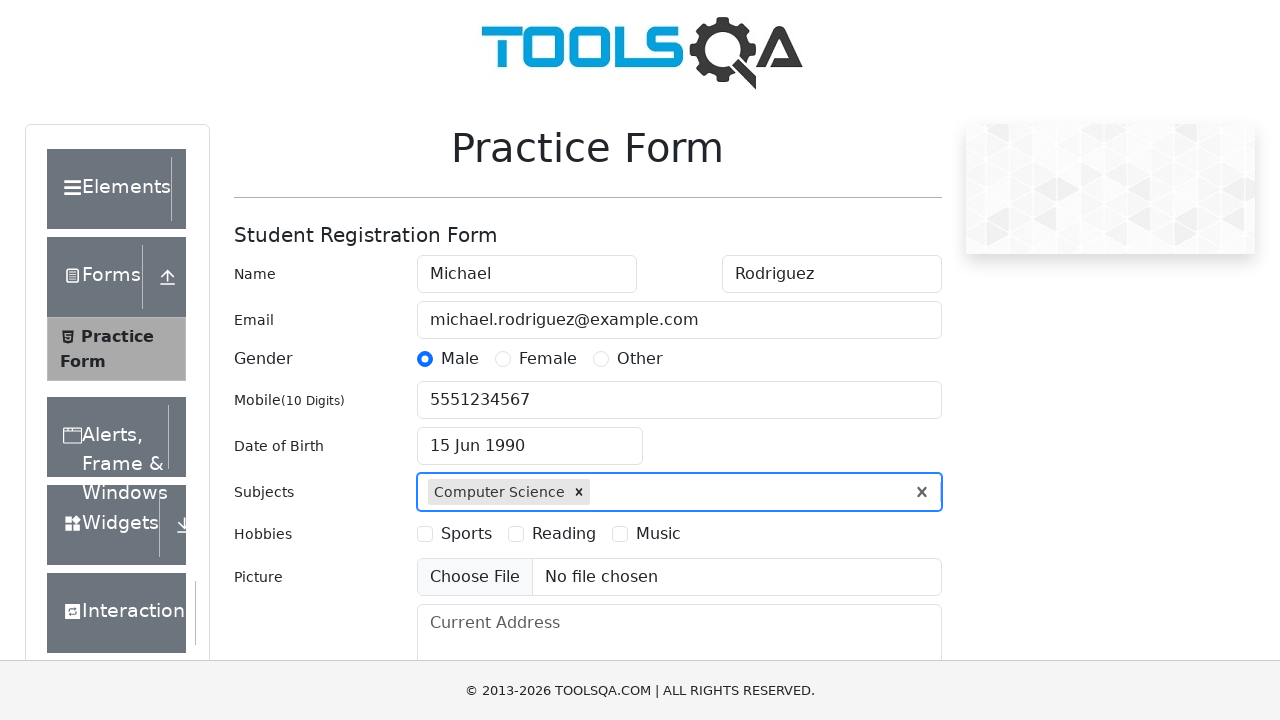

Selected Sports hobby at (466, 534) on label[for='hobbies-checkbox-1']
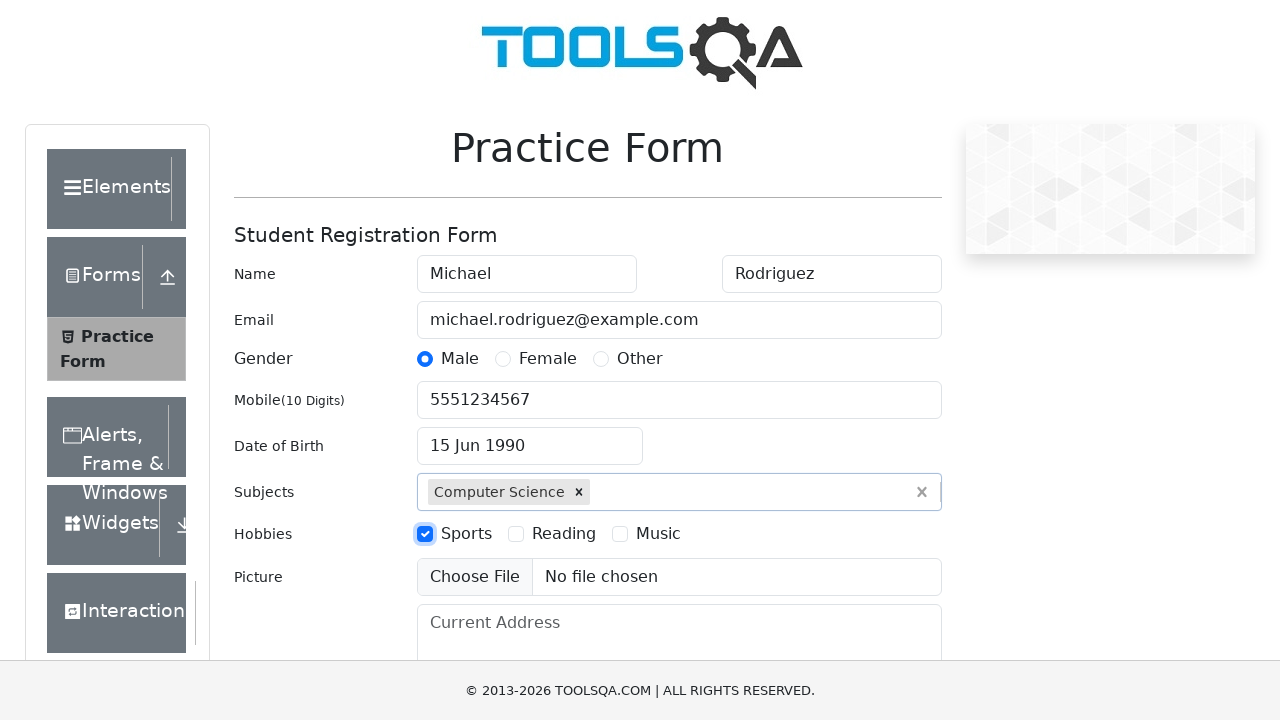

Selected Reading hobby at (564, 534) on label[for='hobbies-checkbox-2']
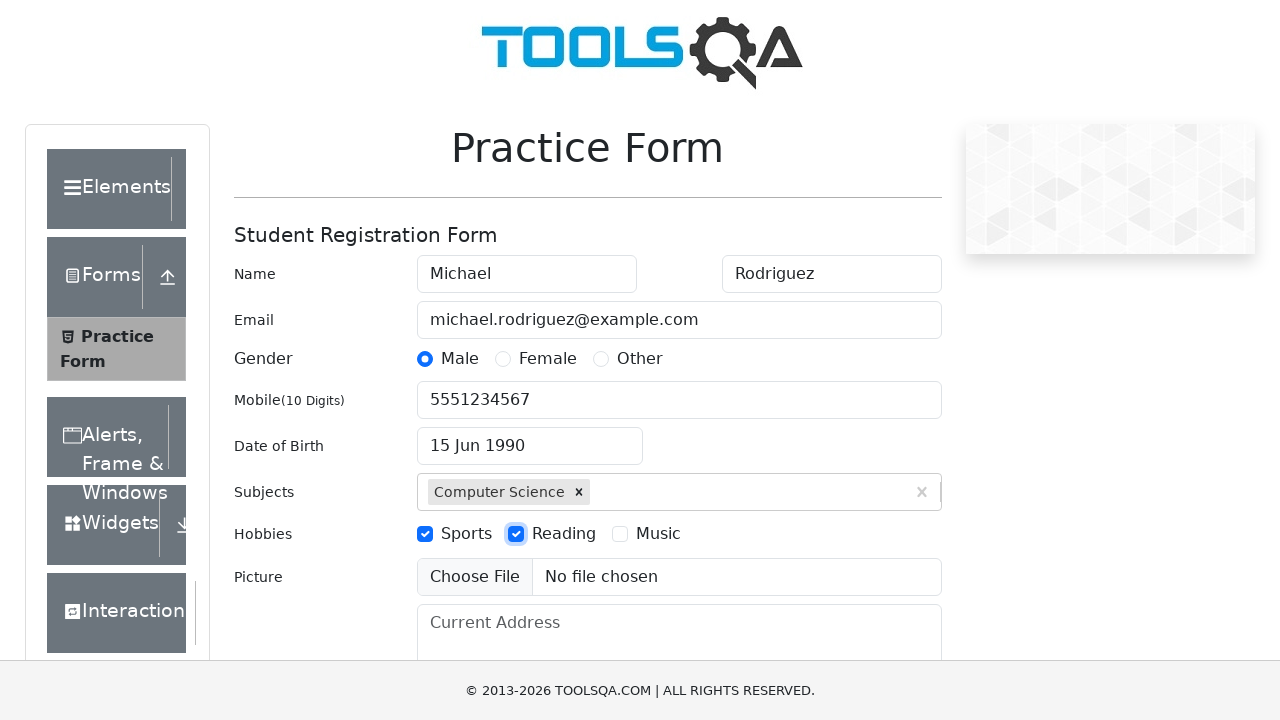

Filled current address with '123 Main Street, Apt 4B, Springfield' on #currentAddress
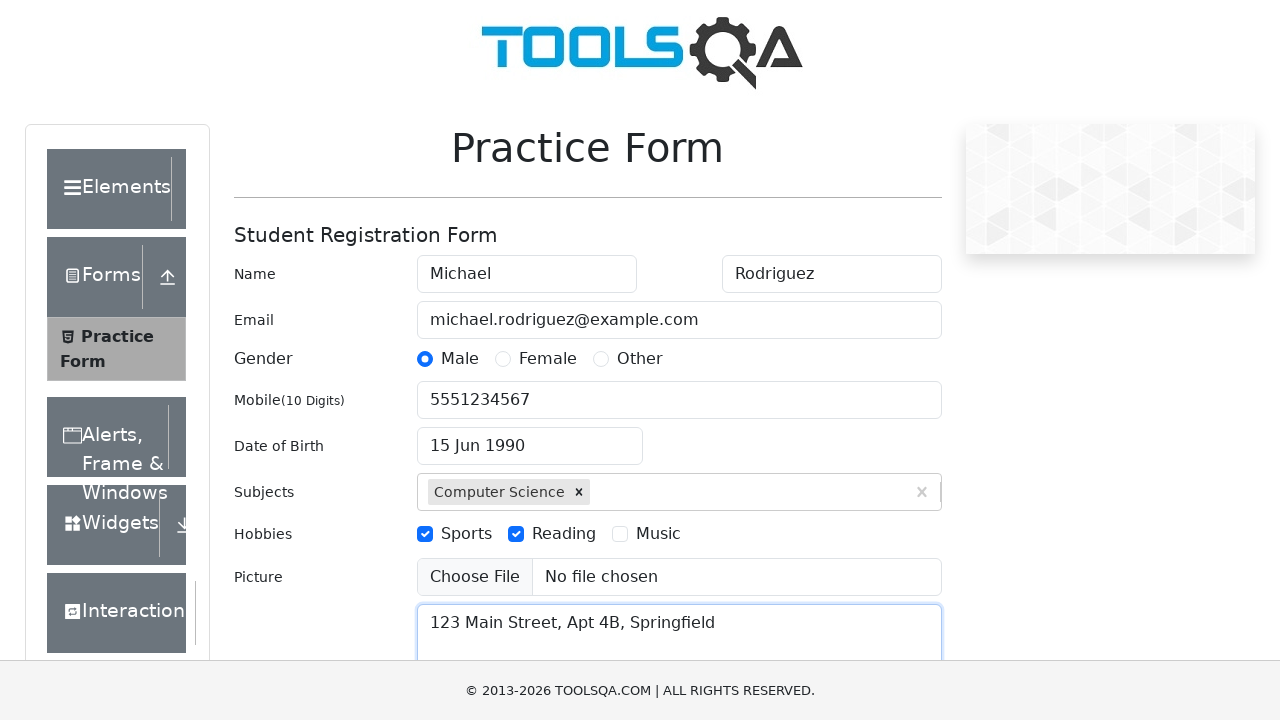

Clicked state dropdown at (527, 437) on #state
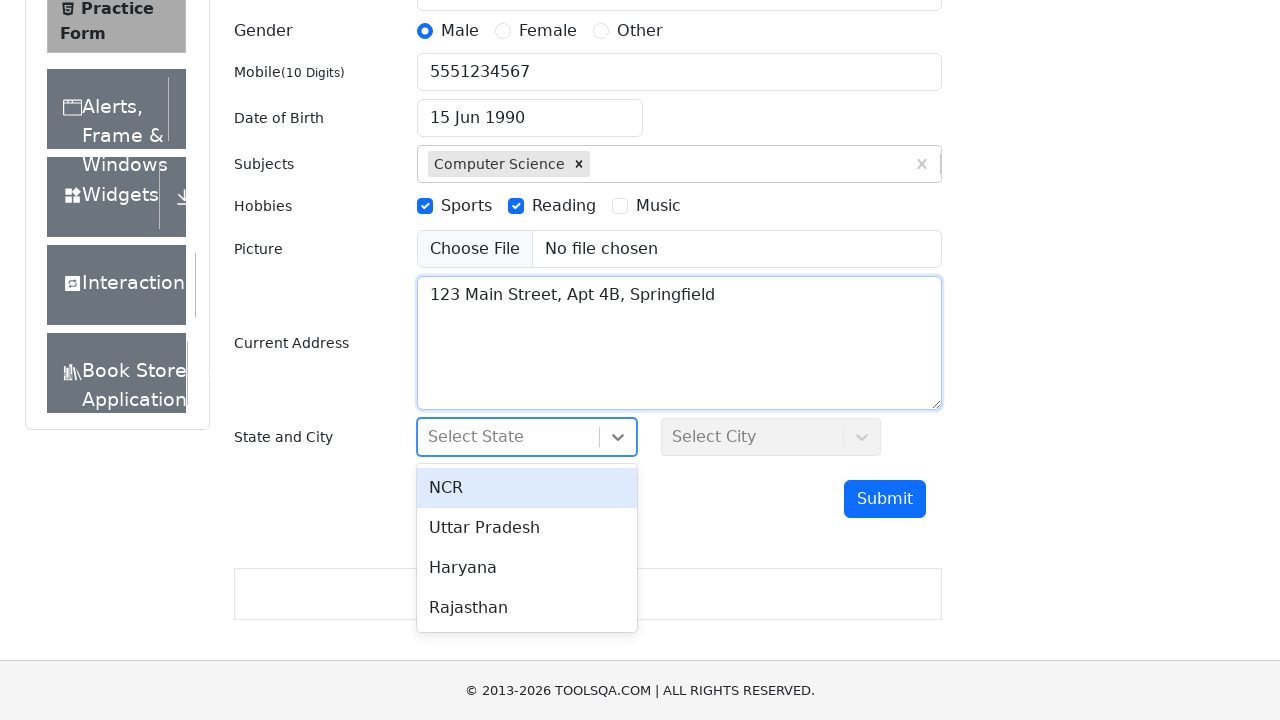

Selected first state option at (527, 488) on div[id^='react-select'][id$='-option-0']
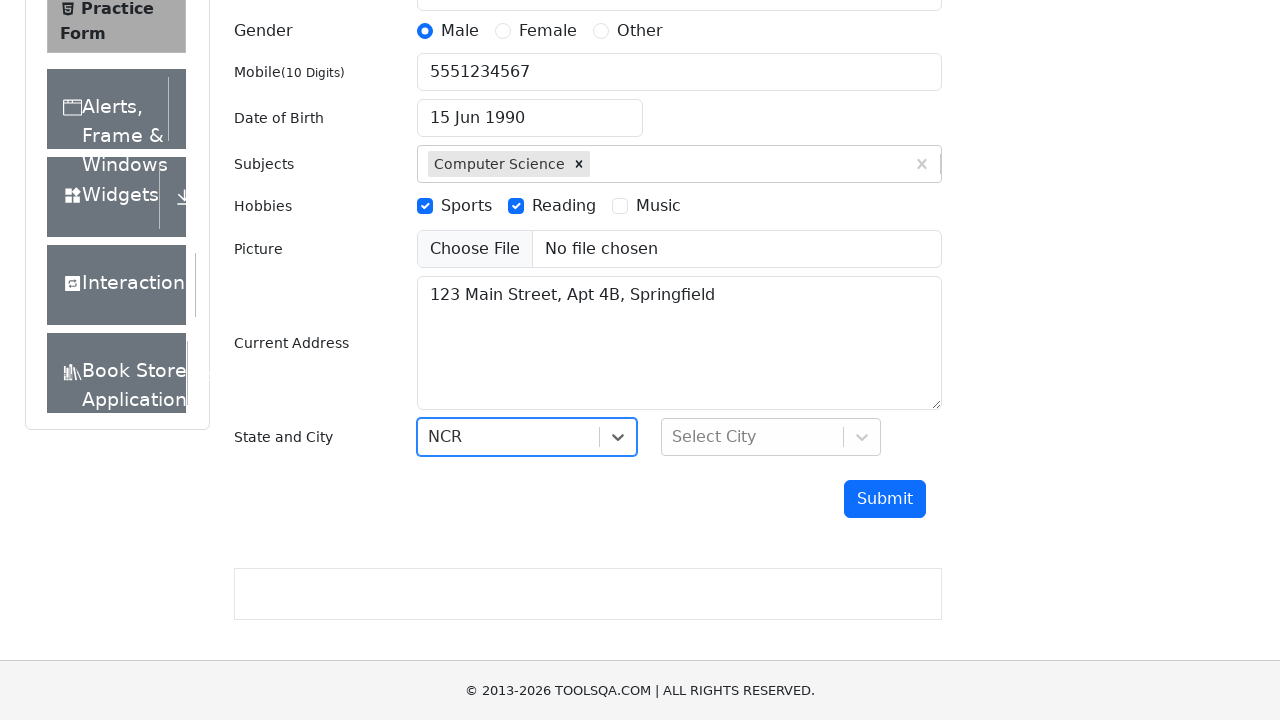

Clicked city dropdown at (771, 437) on #city
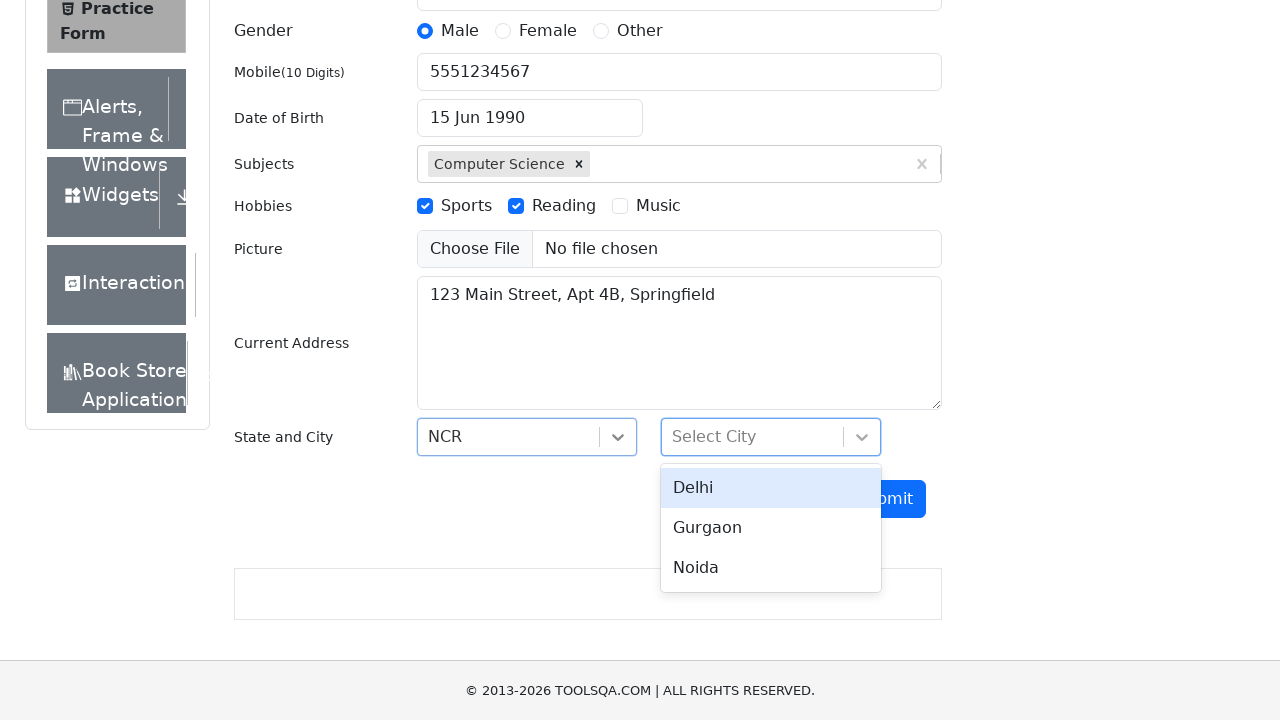

Selected first city option at (771, 488) on div[id^='react-select'][id$='-option-0']
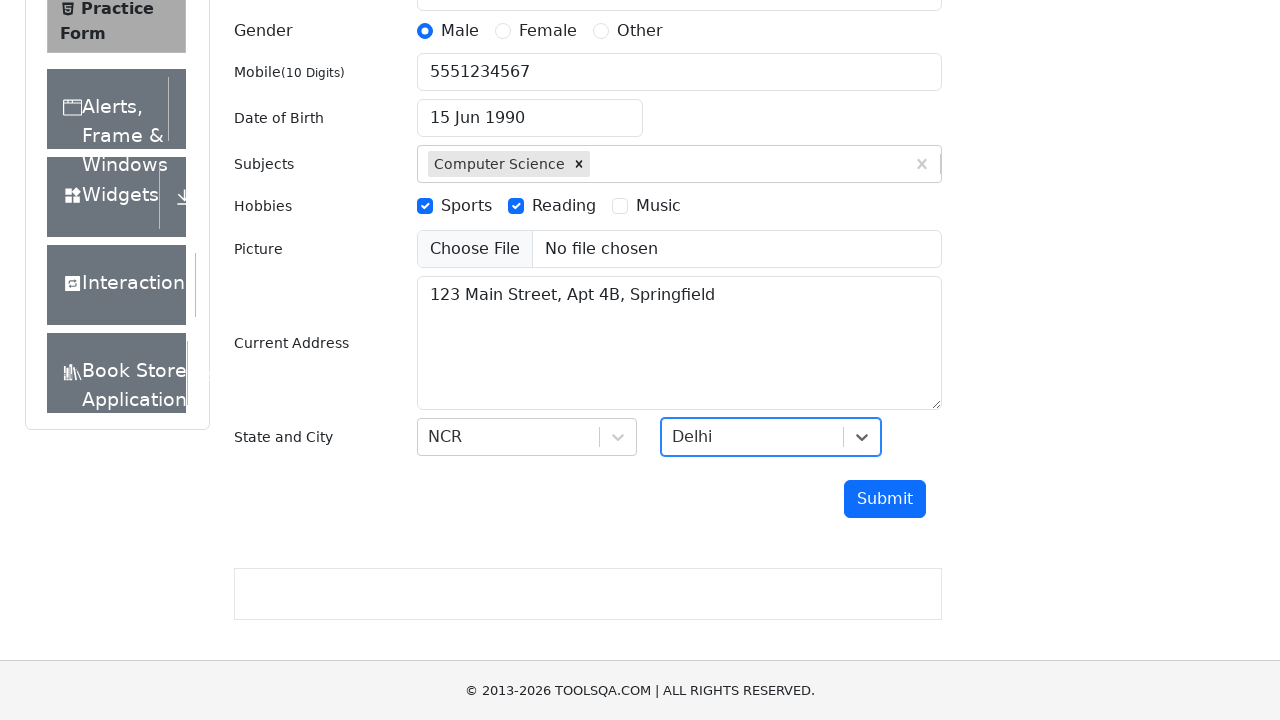

Clicked form submit button at (885, 499) on #submit
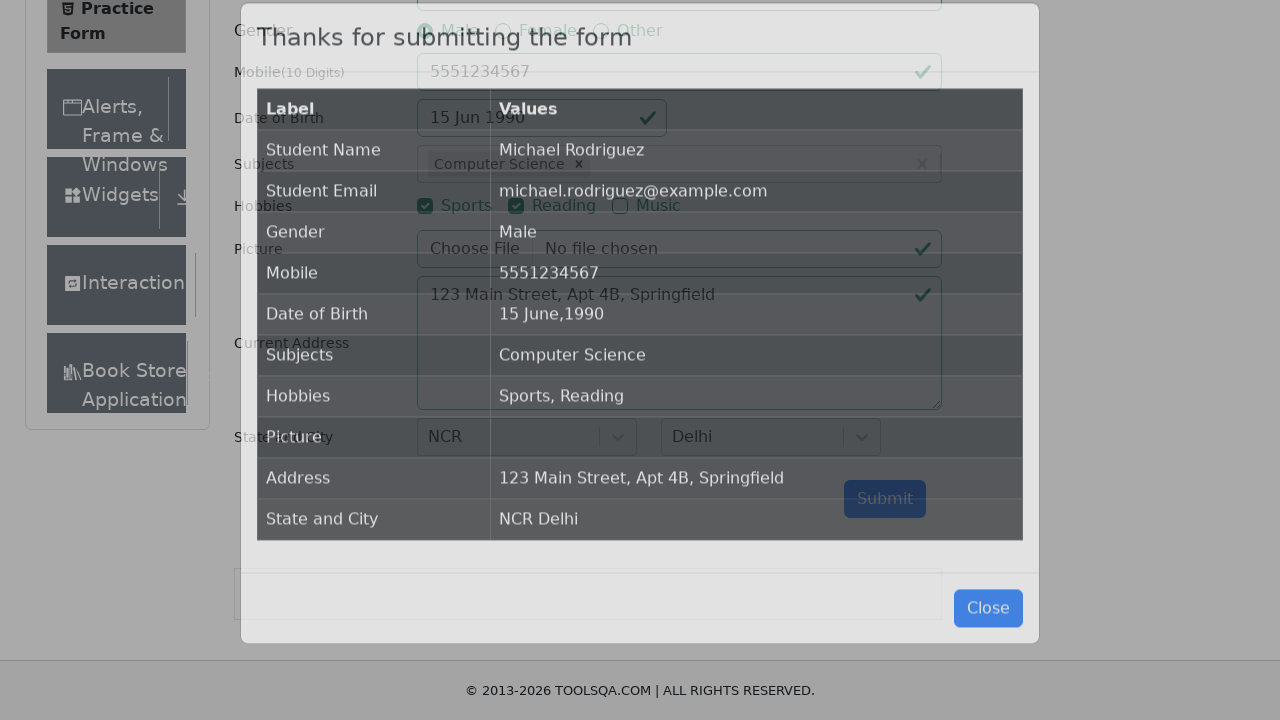

Confirmation modal appeared with submitted data
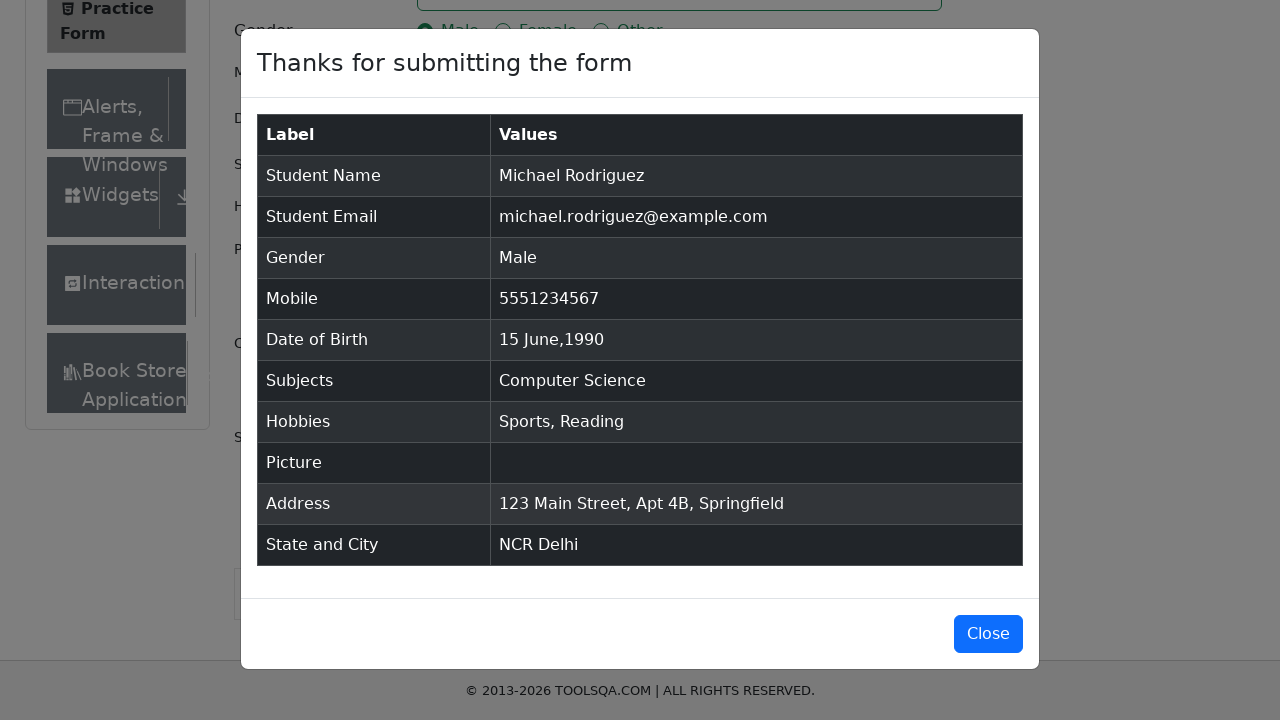

Clicked button to close confirmation modal at (988, 634) on #closeLargeModal
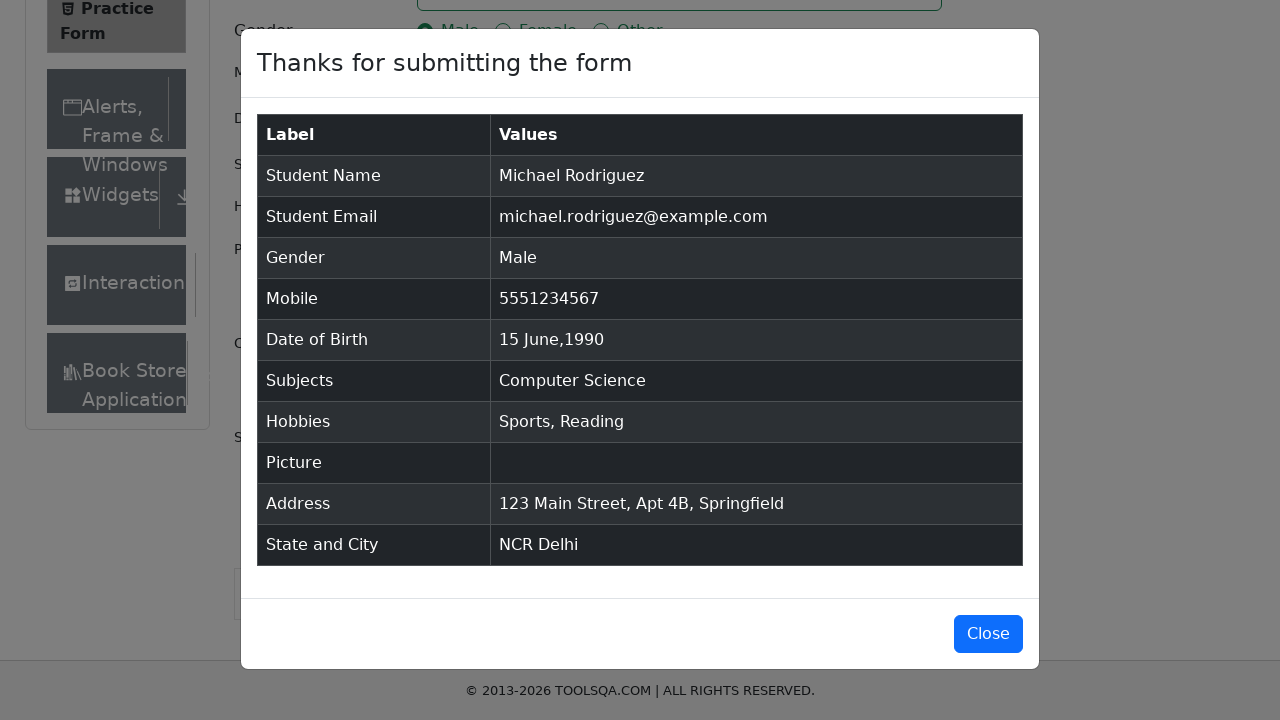

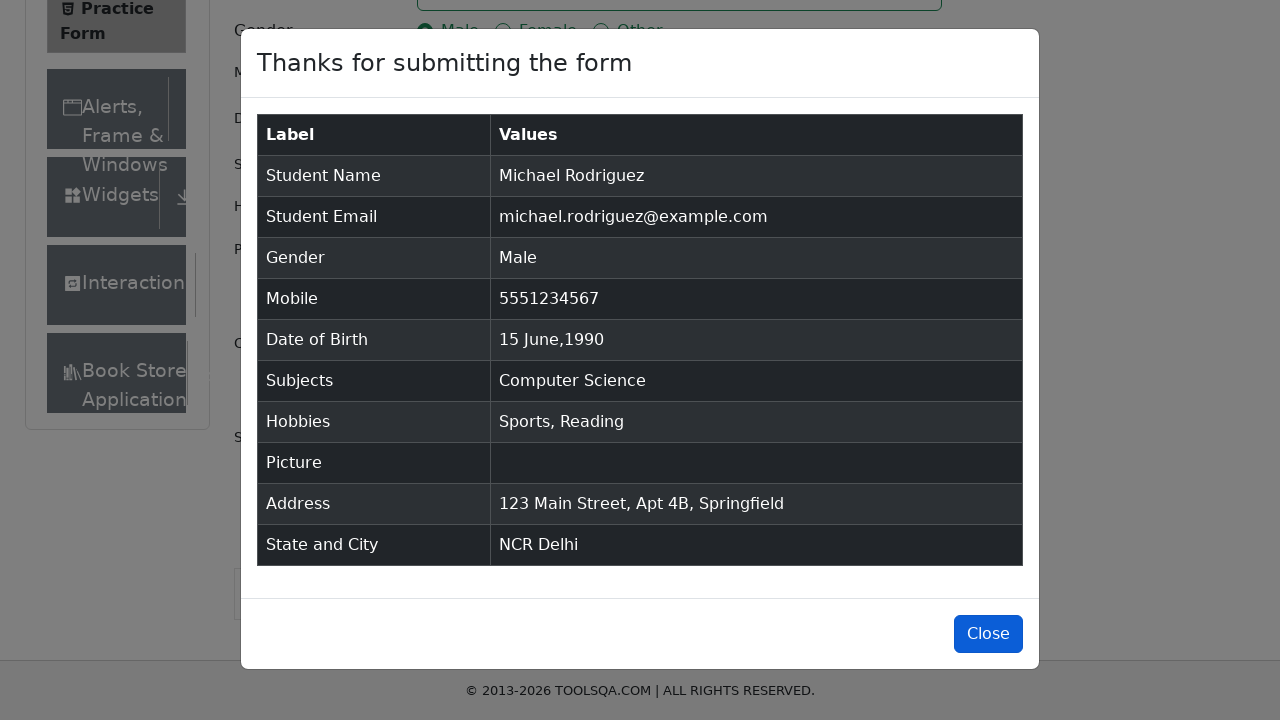